Tests keyboard input functionality by clicking on a name field, entering text, and clicking a button on the Formy keypress practice page

Starting URL: https://formy-project.herokuapp.com/keypress

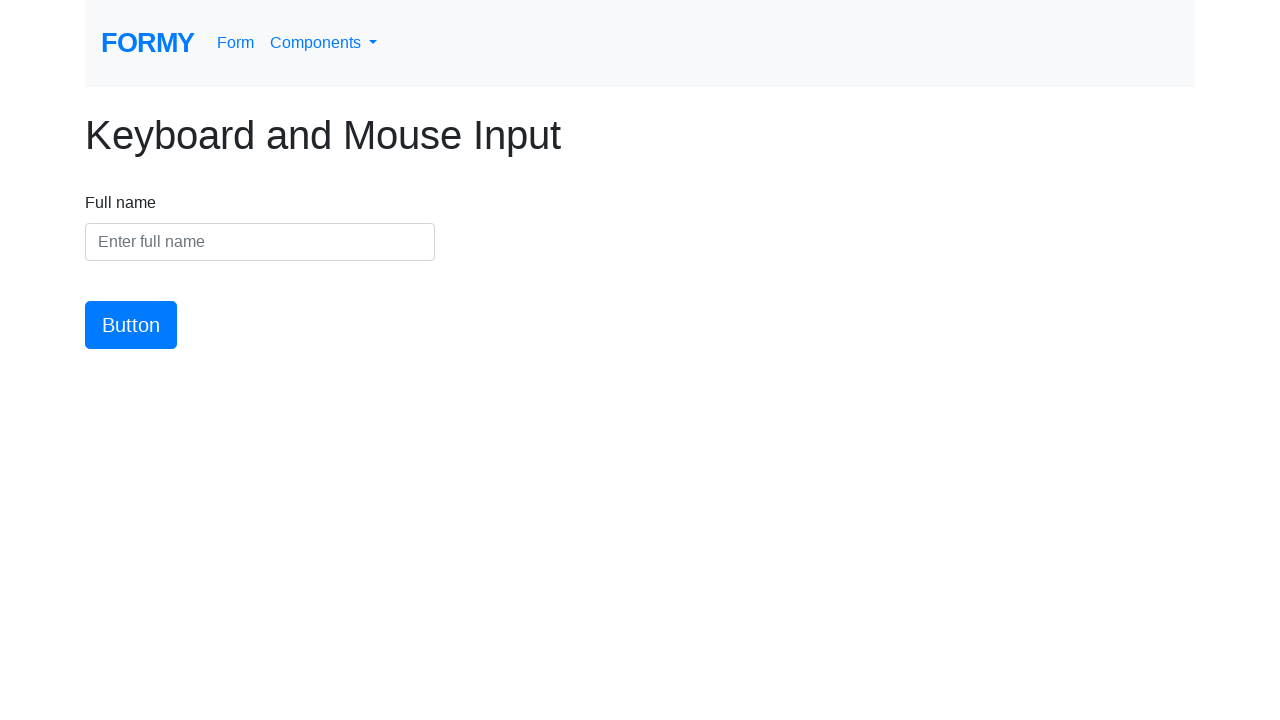

Clicked on the name input field at (260, 242) on #name
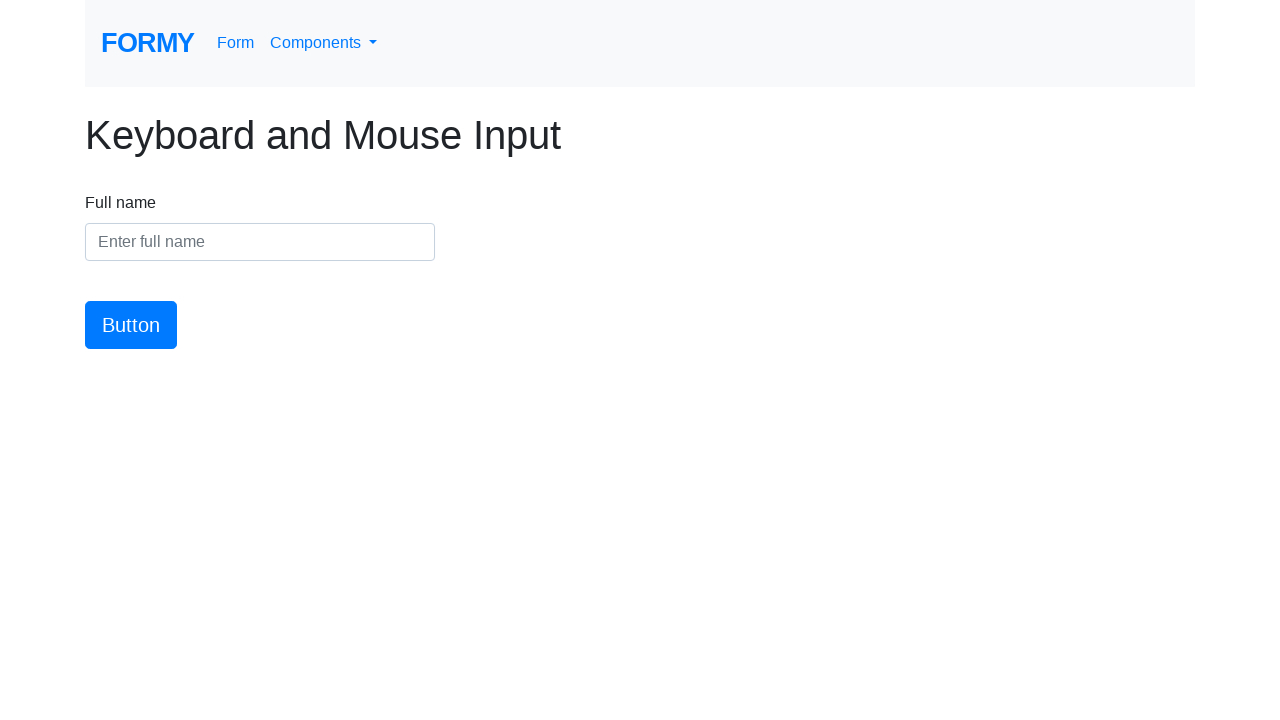

Entered 'Ben Sae Chu' into the name field on #name
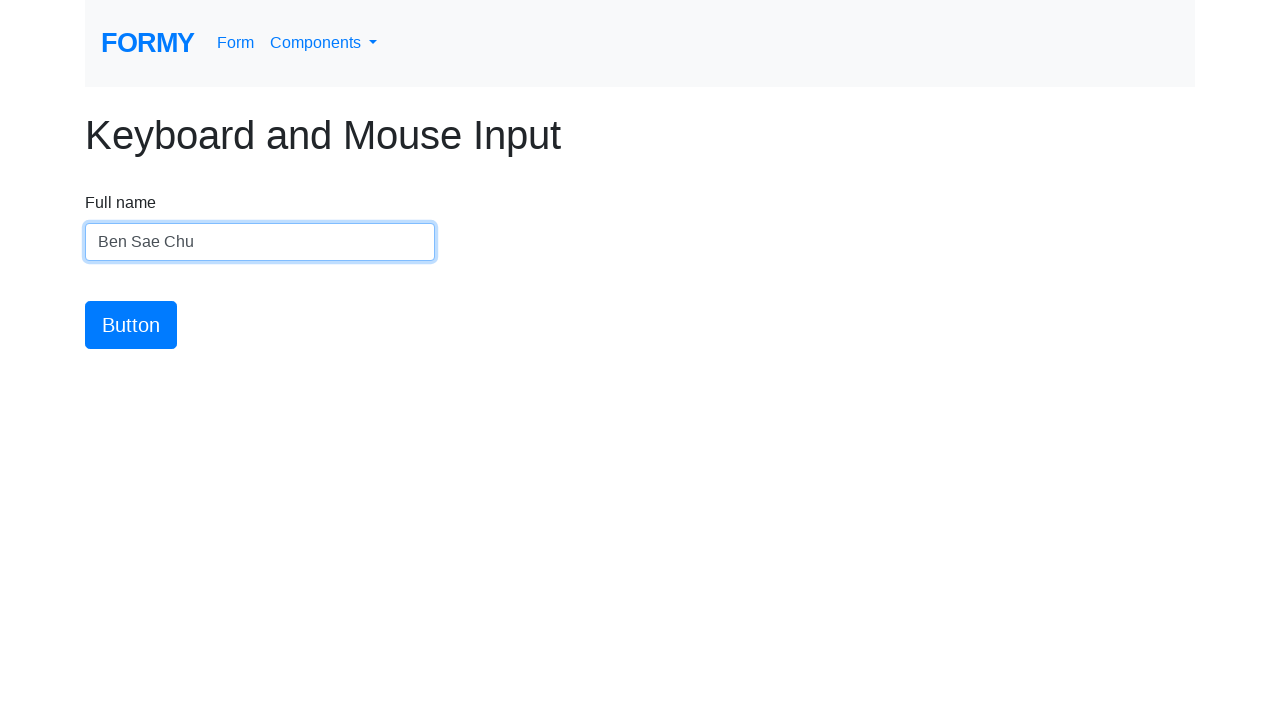

Clicked the button to submit the form at (131, 325) on #button
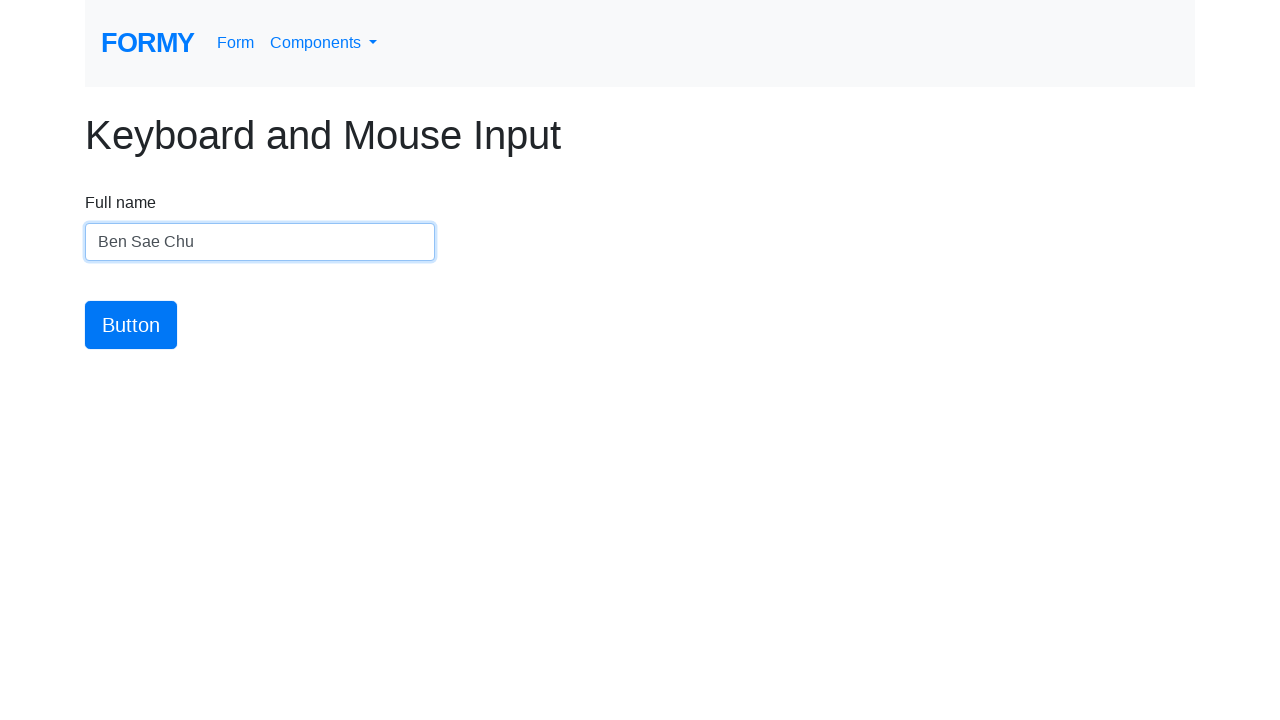

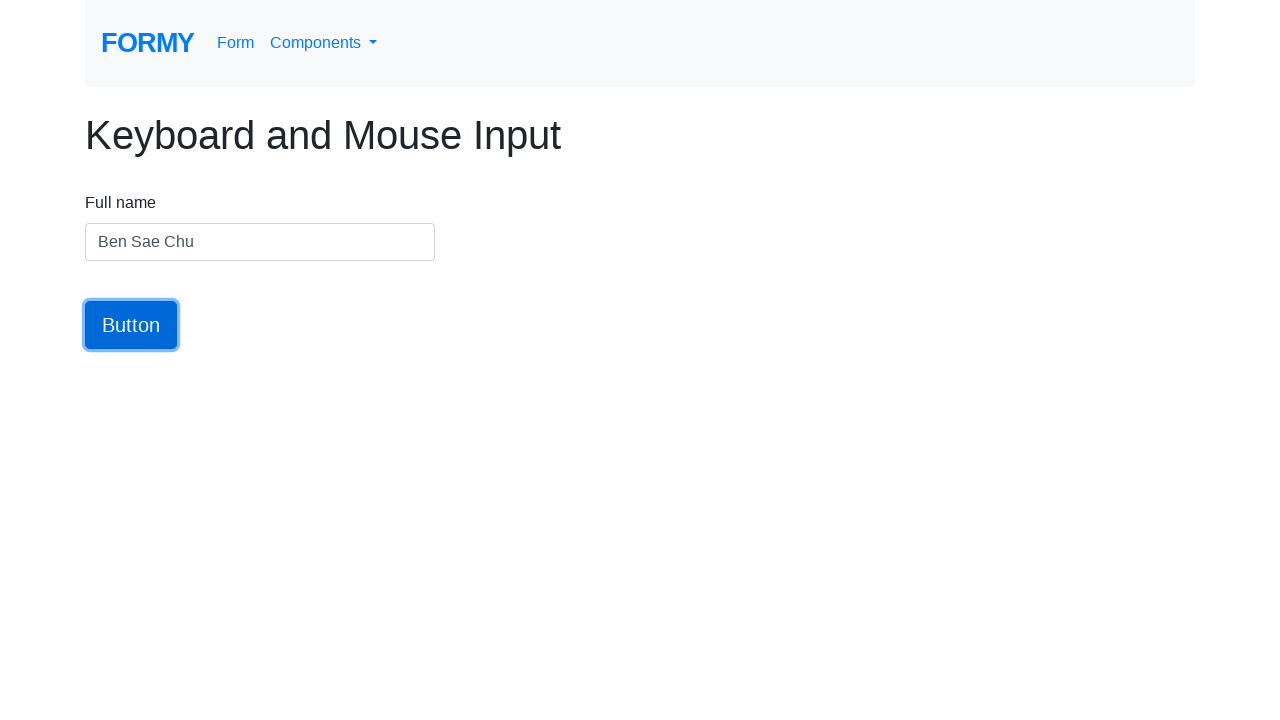